Tests drag and drop functionality on jQueryUI demo page by dragging an element into a droppable target within an iframe

Starting URL: https://jqueryui.com/droppable/

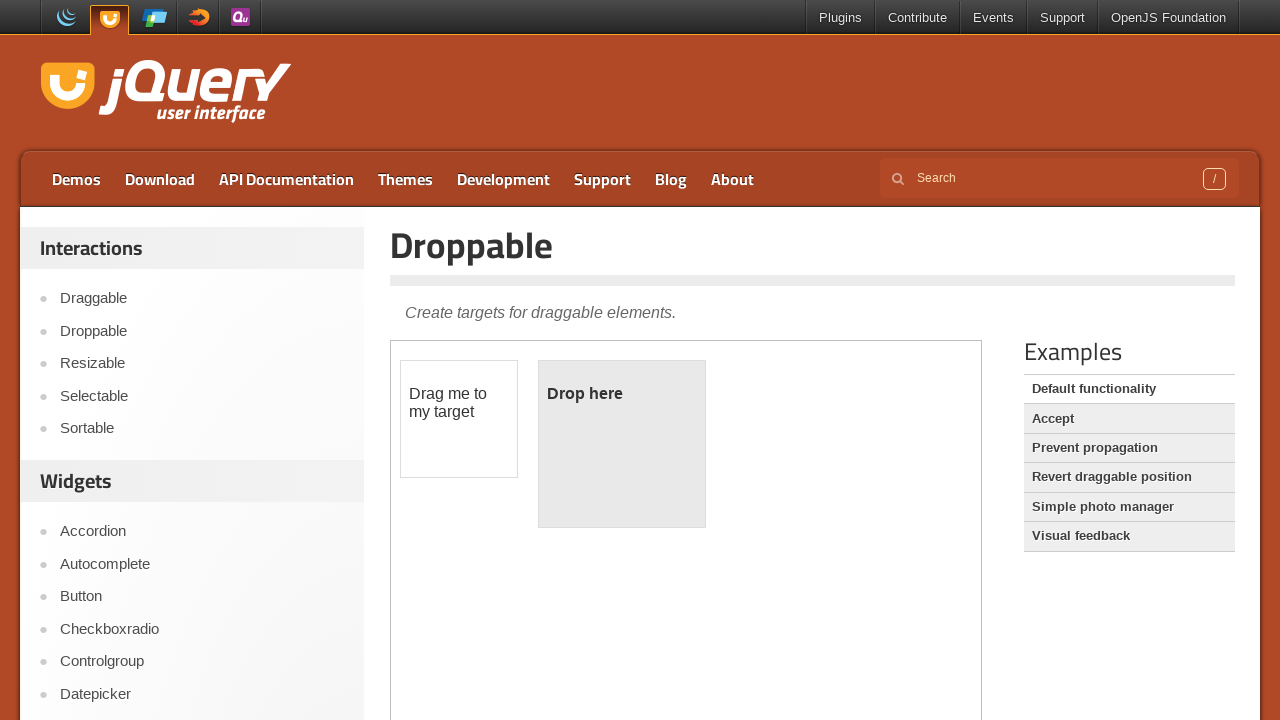

Navigated to jQueryUI droppable demo page
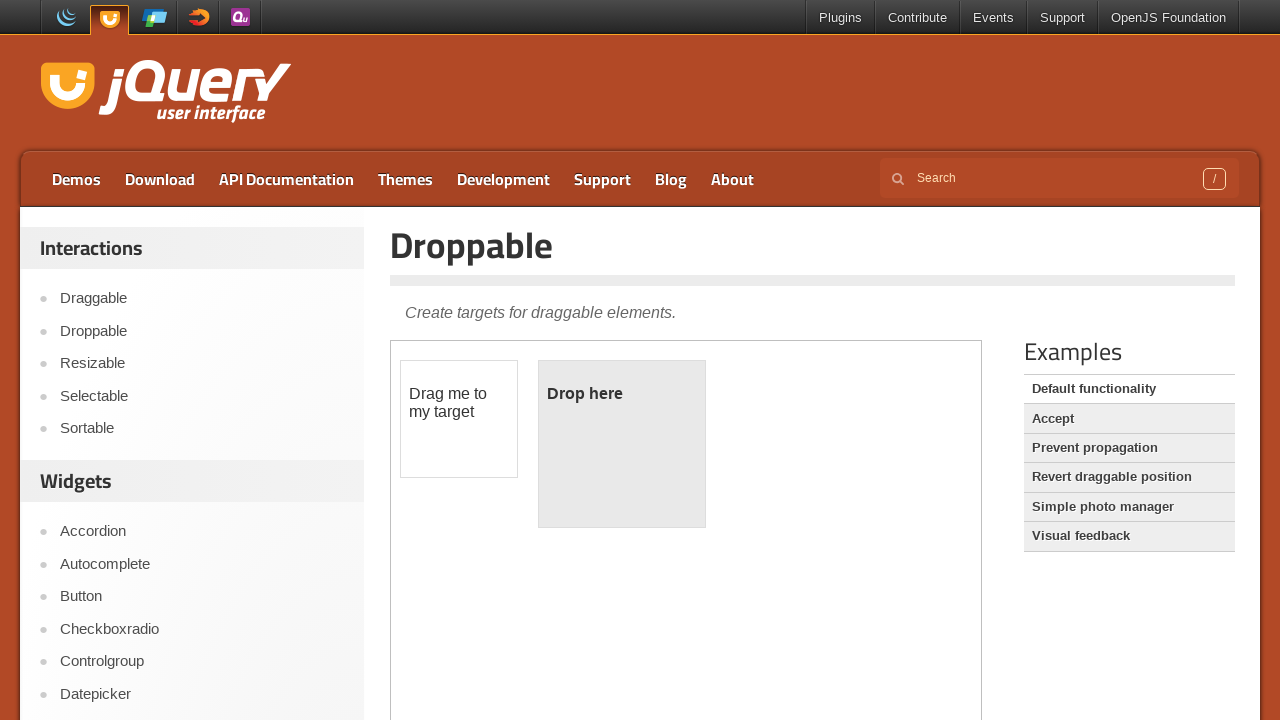

Located demo iframe
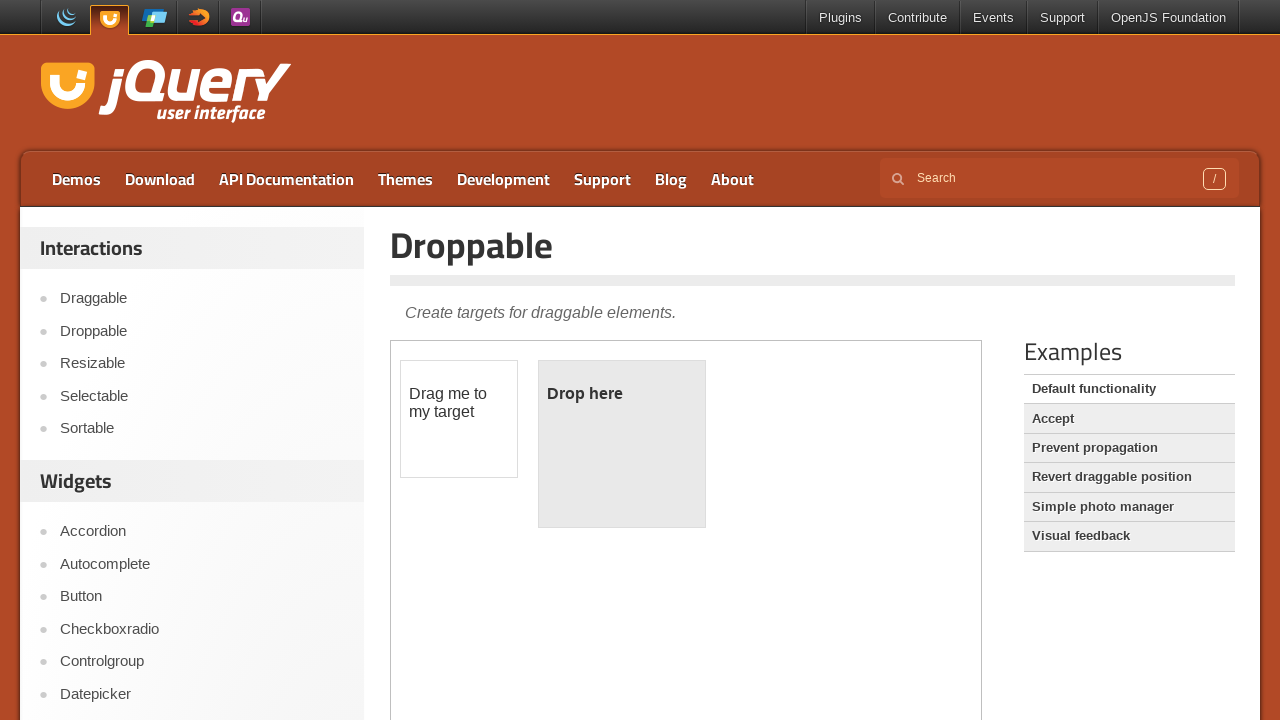

Located draggable element within iframe
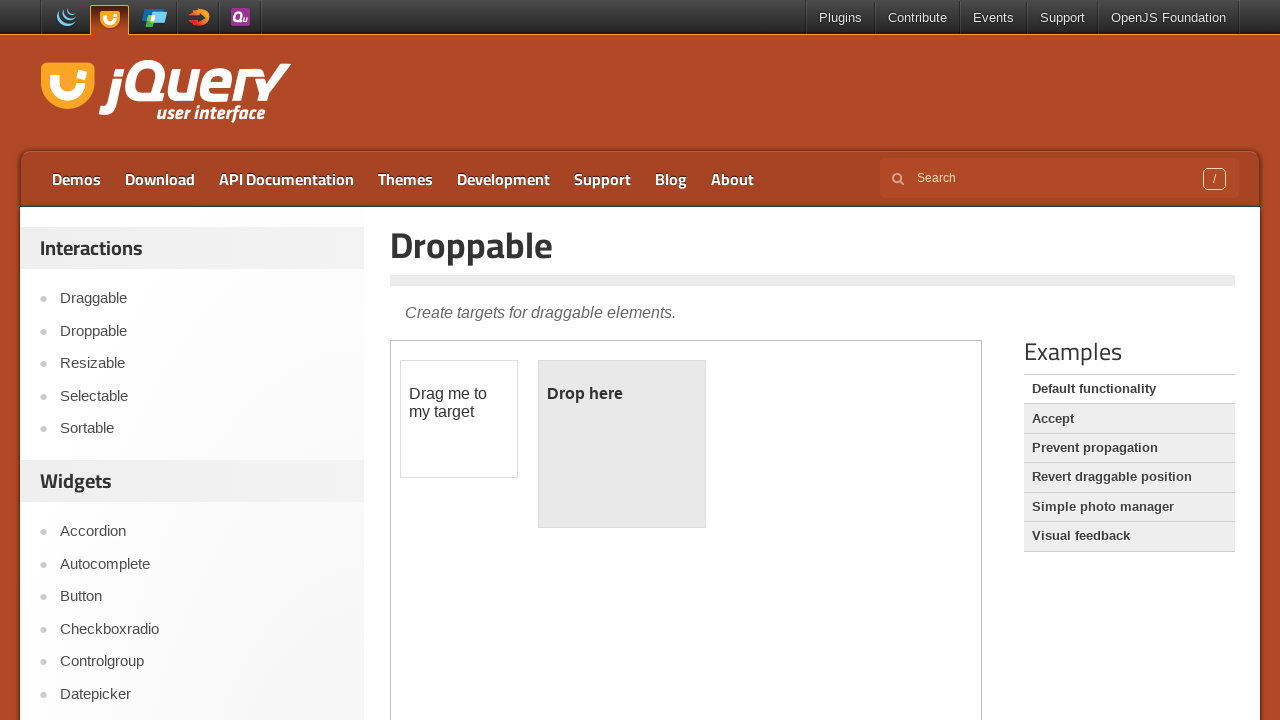

Located droppable target element within iframe
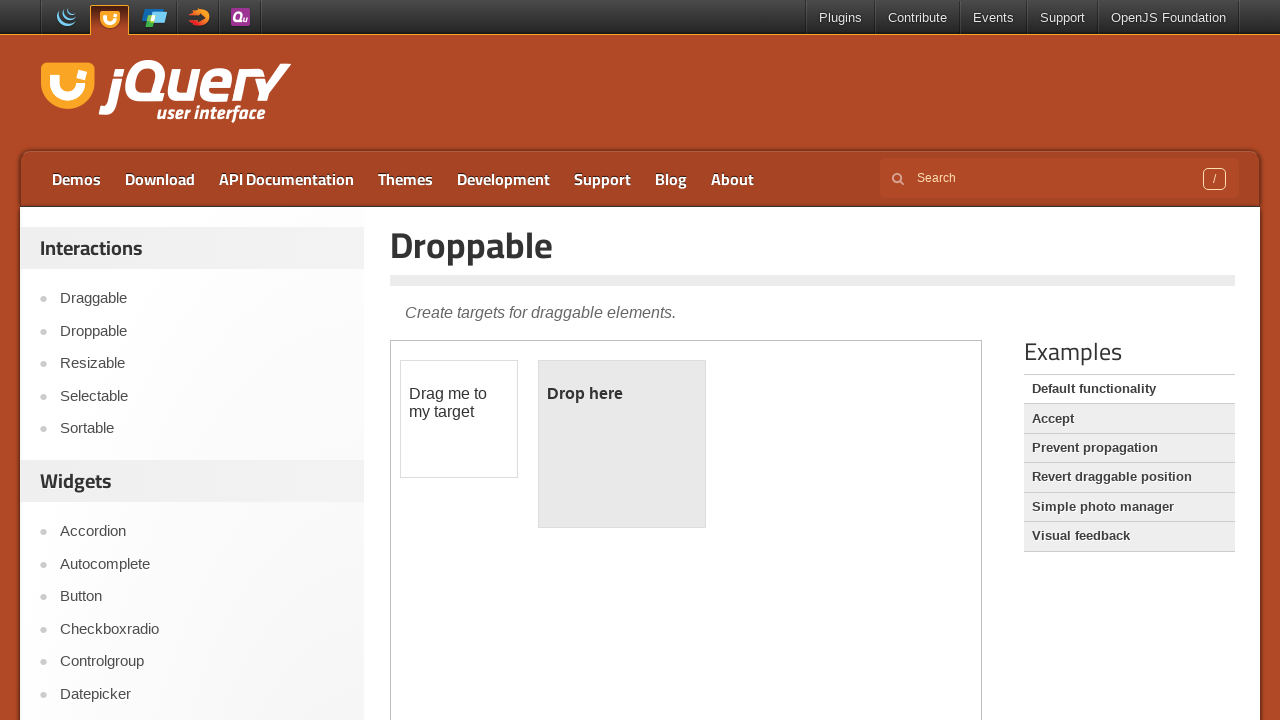

Dragged element into droppable target at (622, 444)
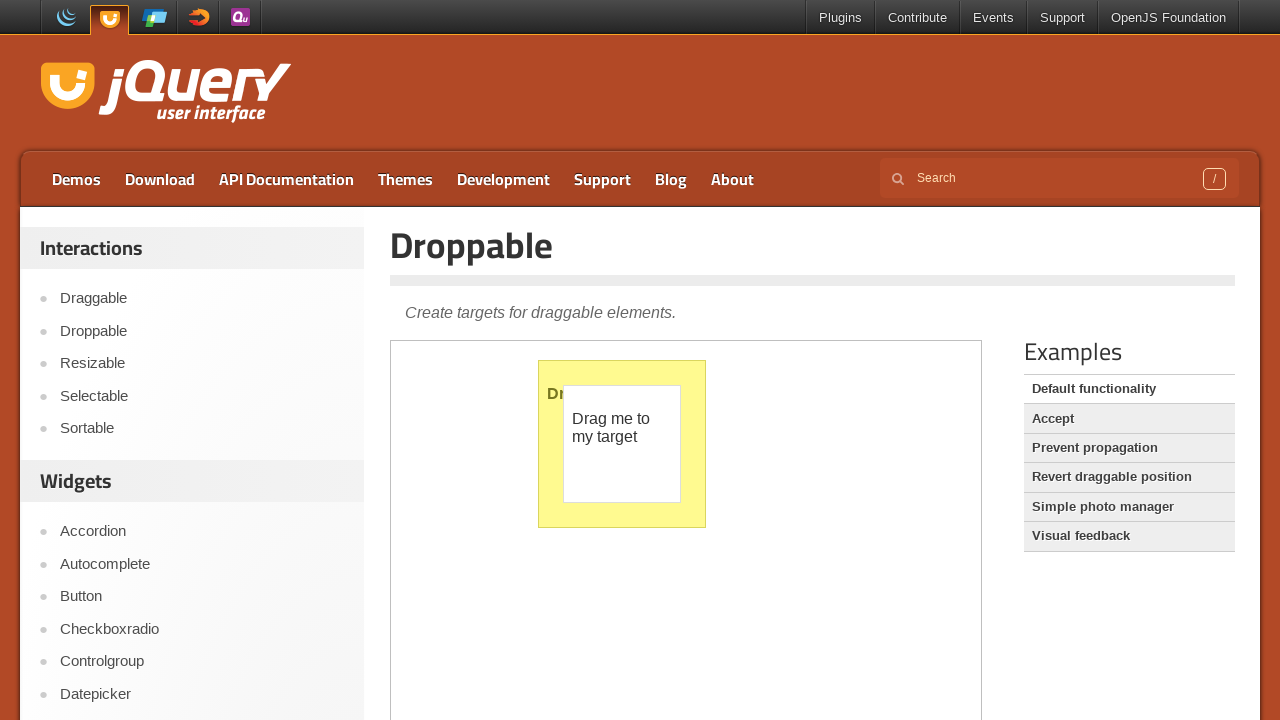

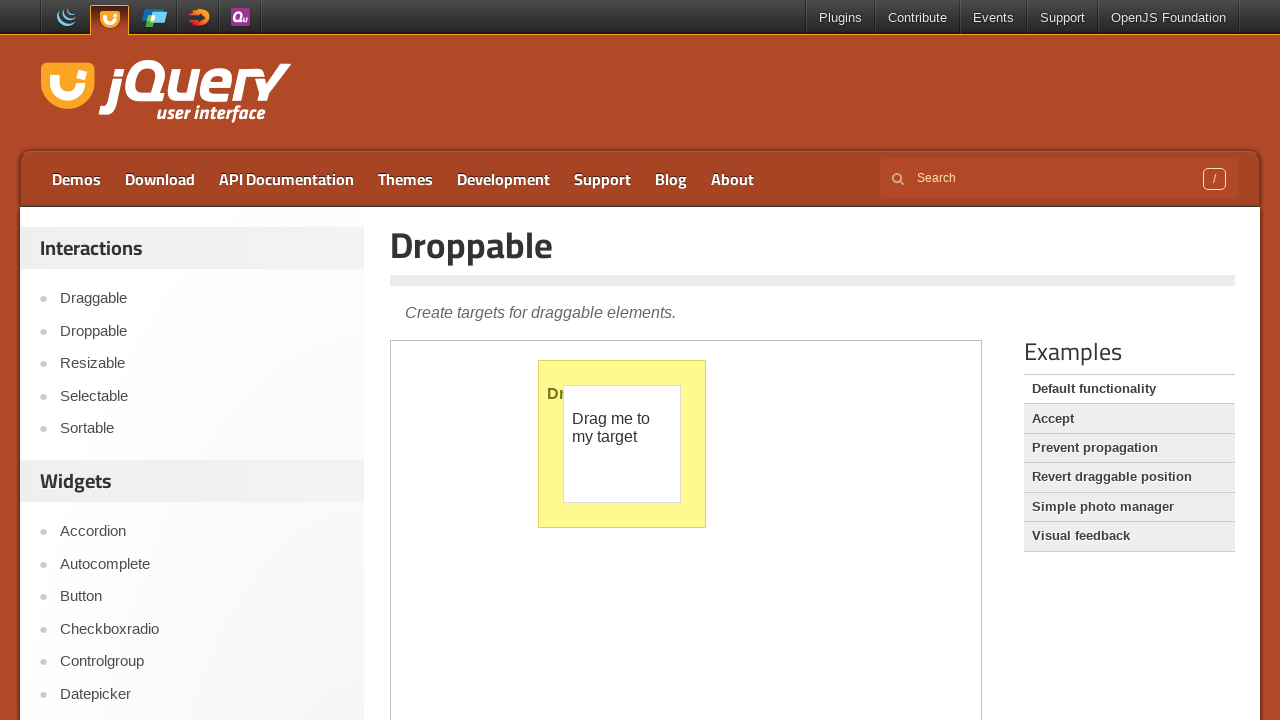